Tests that entered text is trimmed when editing a todo item

Starting URL: https://demo.playwright.dev/todomvc

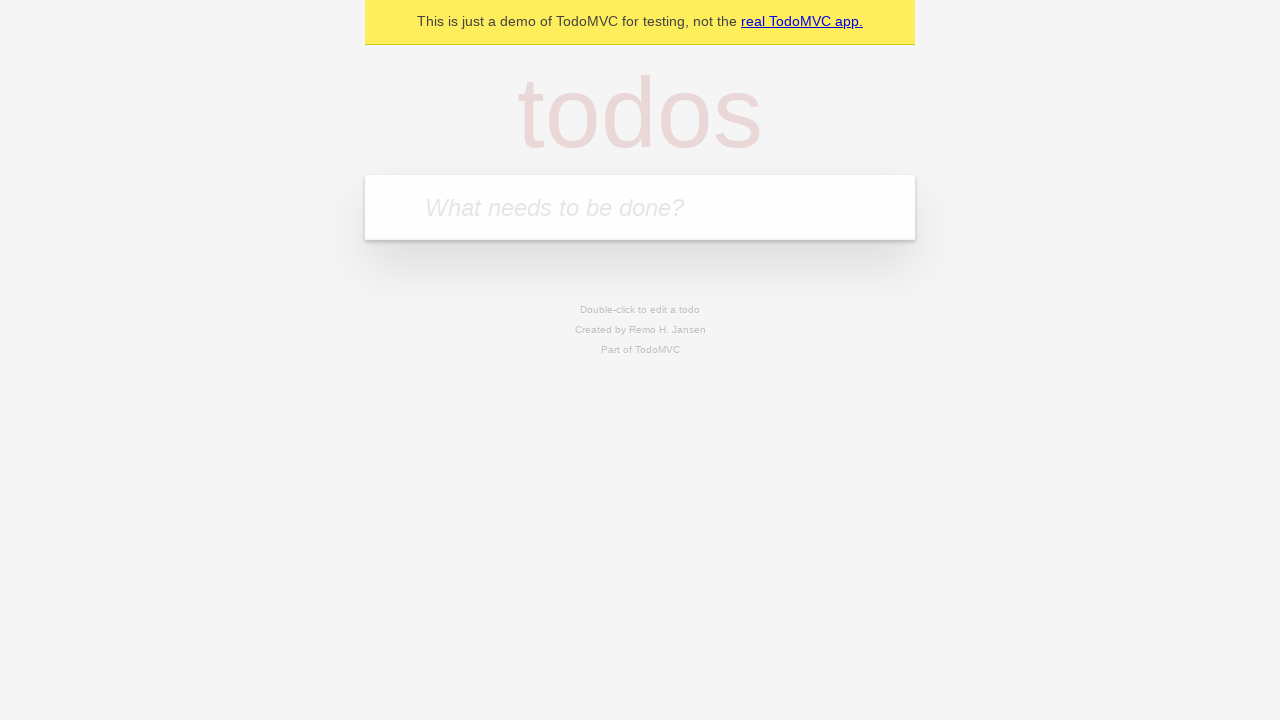

Filled todo input with 'buy some cheese' on internal:attr=[placeholder="What needs to be done?"i]
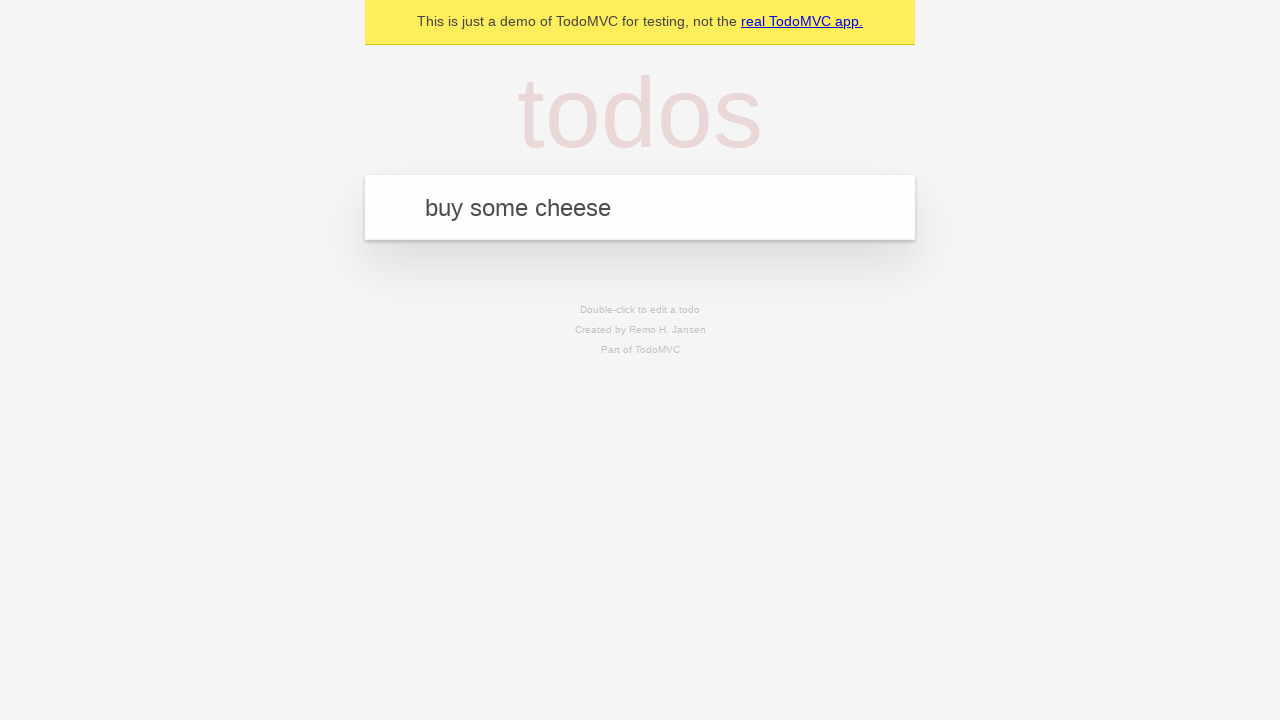

Pressed Enter to create todo 'buy some cheese' on internal:attr=[placeholder="What needs to be done?"i]
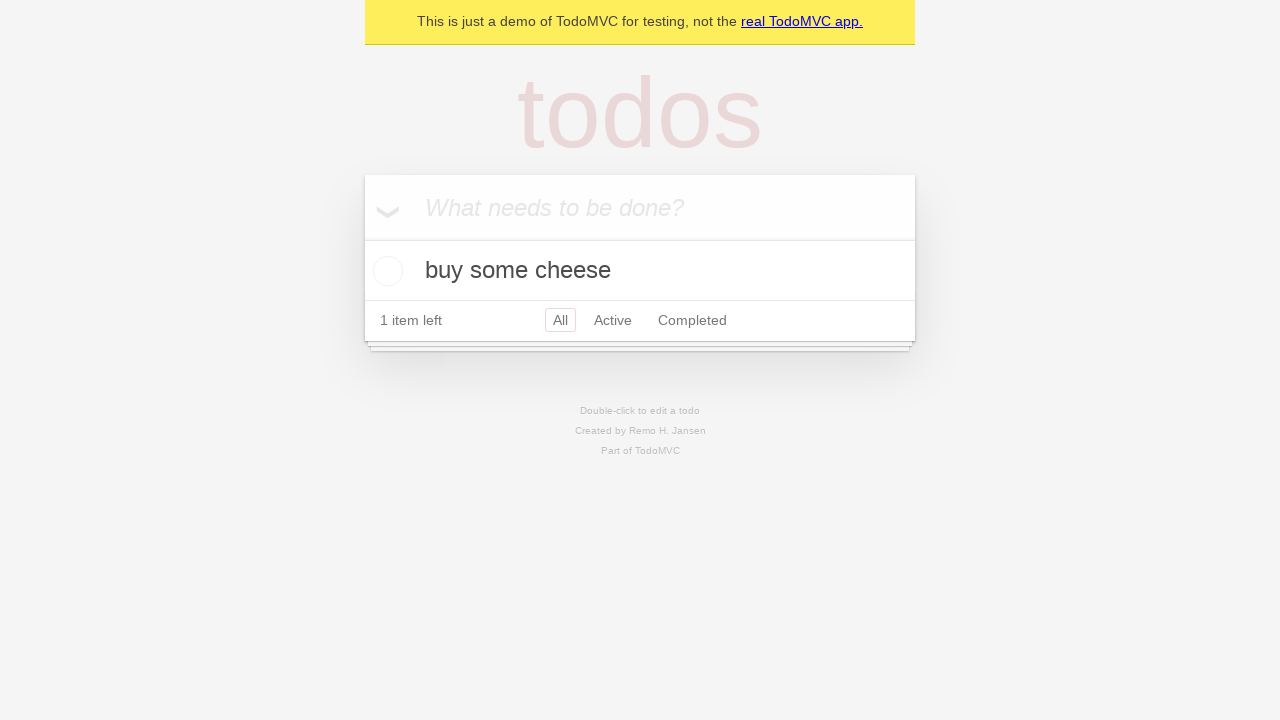

Filled todo input with 'feed the cat' on internal:attr=[placeholder="What needs to be done?"i]
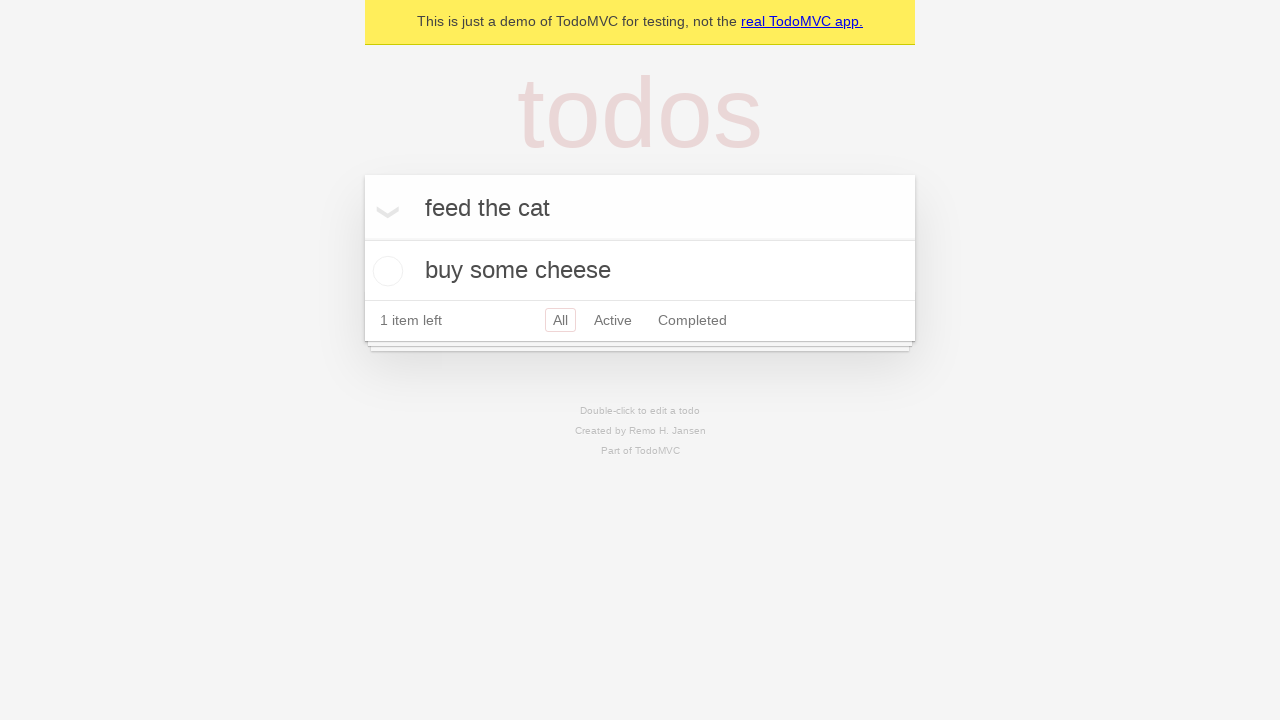

Pressed Enter to create todo 'feed the cat' on internal:attr=[placeholder="What needs to be done?"i]
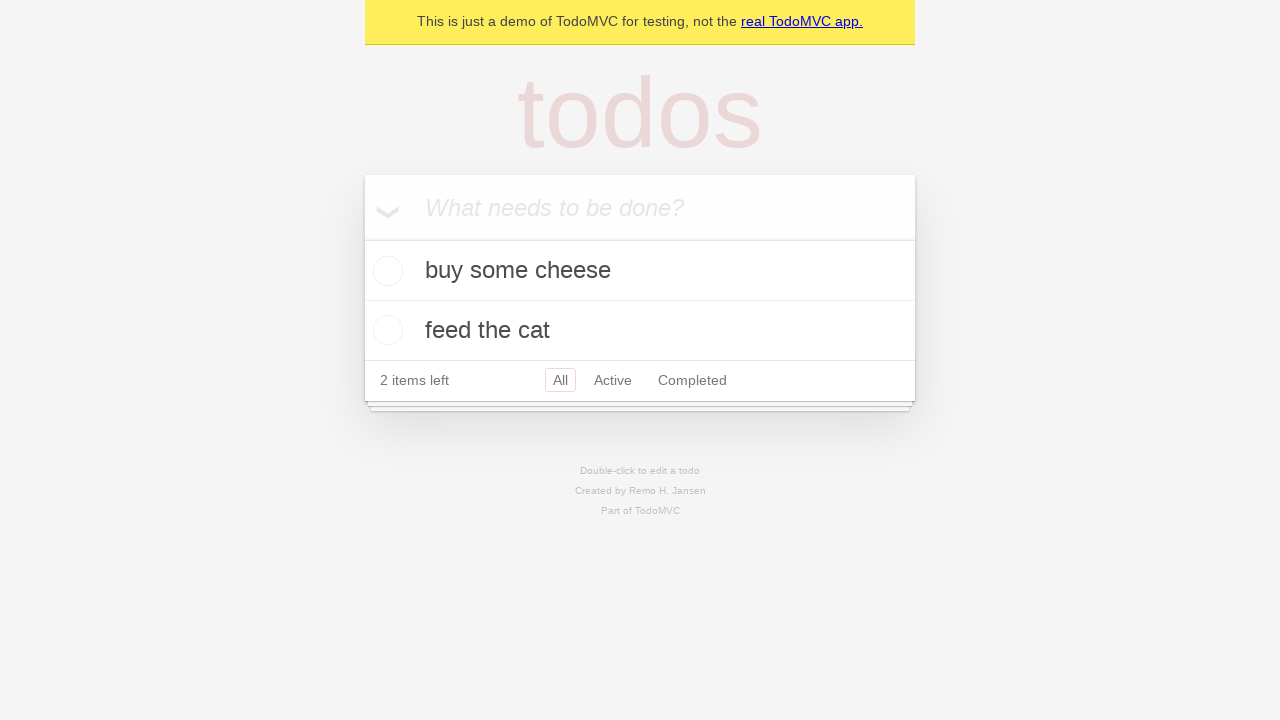

Filled todo input with 'book a doctors appointment' on internal:attr=[placeholder="What needs to be done?"i]
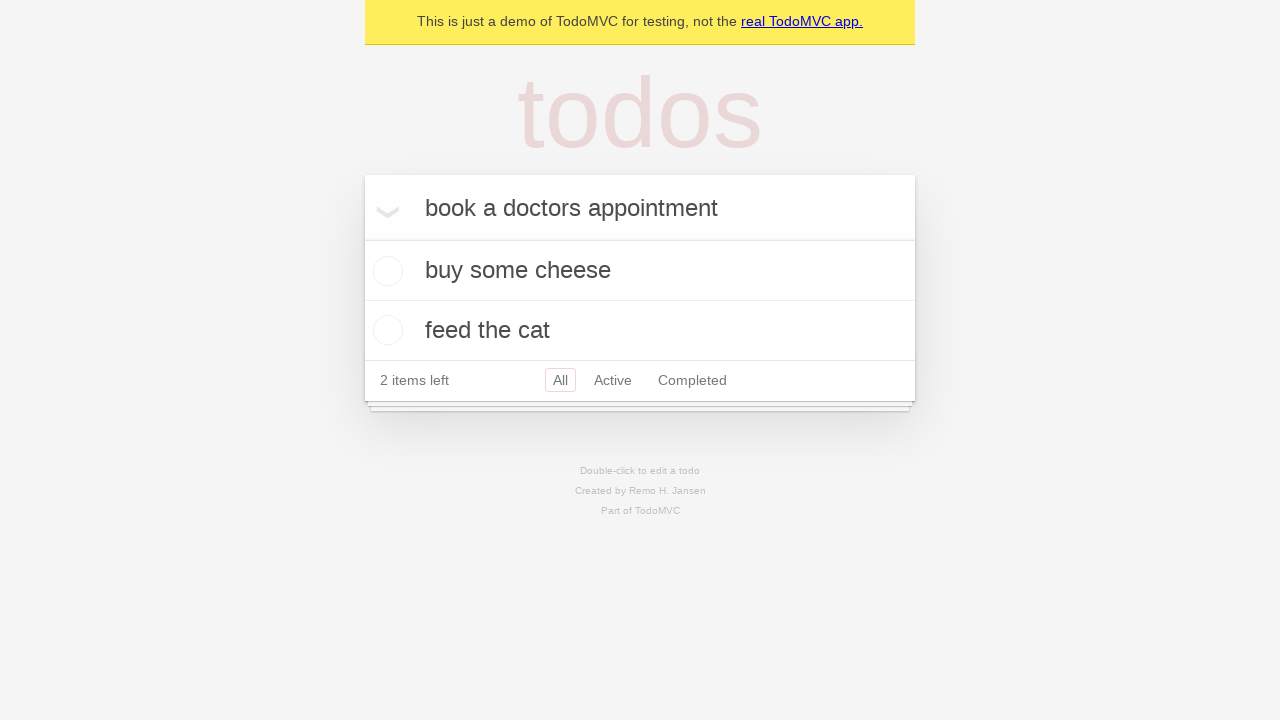

Pressed Enter to create todo 'book a doctors appointment' on internal:attr=[placeholder="What needs to be done?"i]
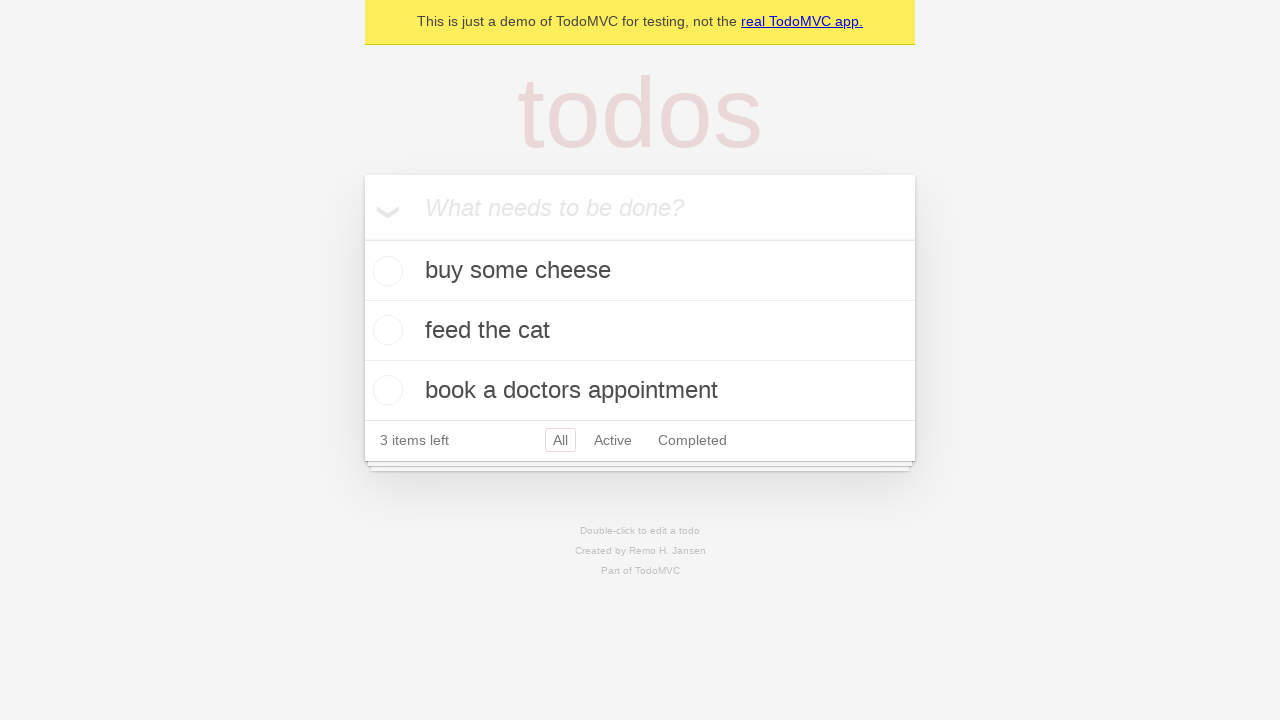

Waited for third todo item to appear
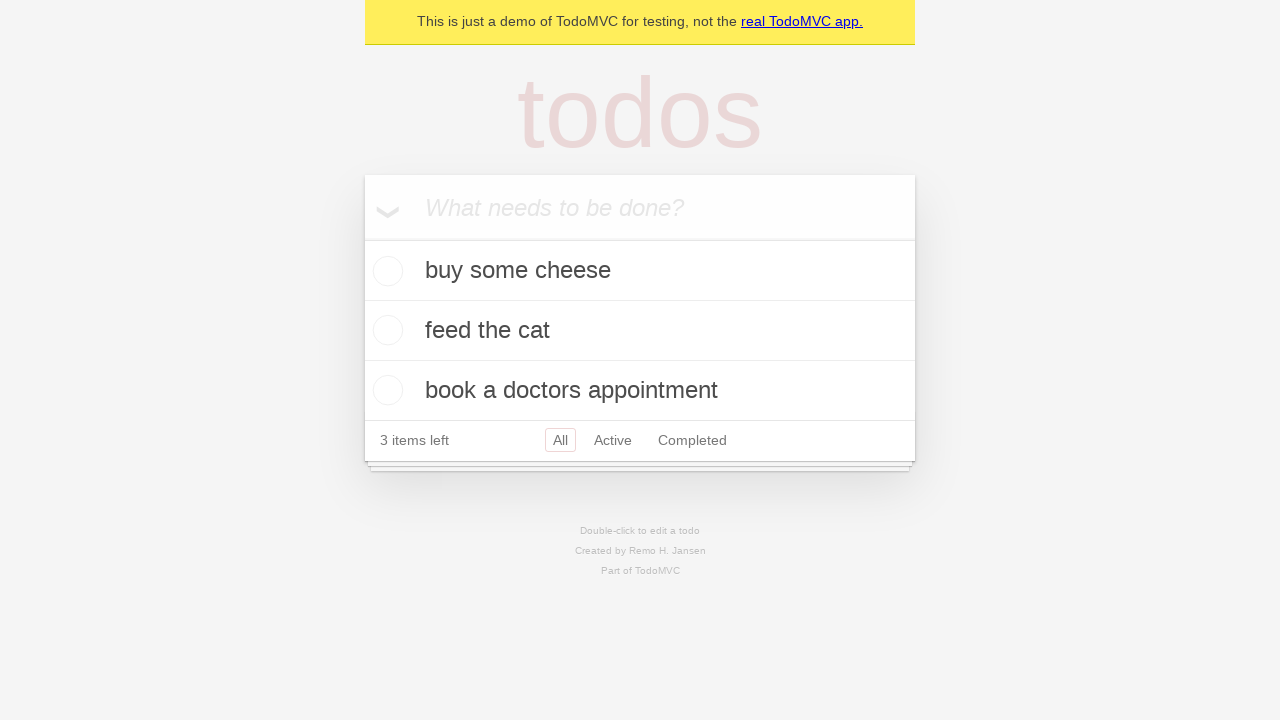

Double-clicked second todo item to enter edit mode at (640, 331) on internal:testid=[data-testid="todo-item"s] >> nth=1
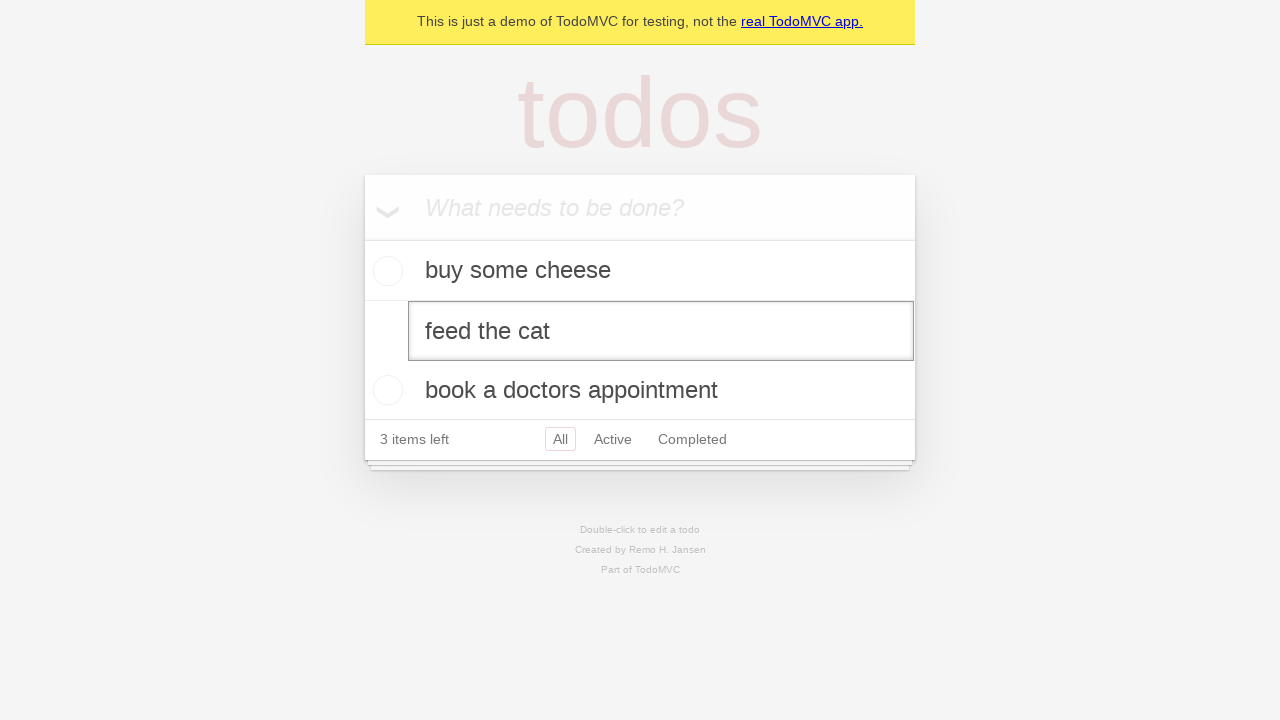

Filled edit input with text containing leading and trailing spaces on internal:testid=[data-testid="todo-item"s] >> nth=1 >> internal:role=textbox[nam
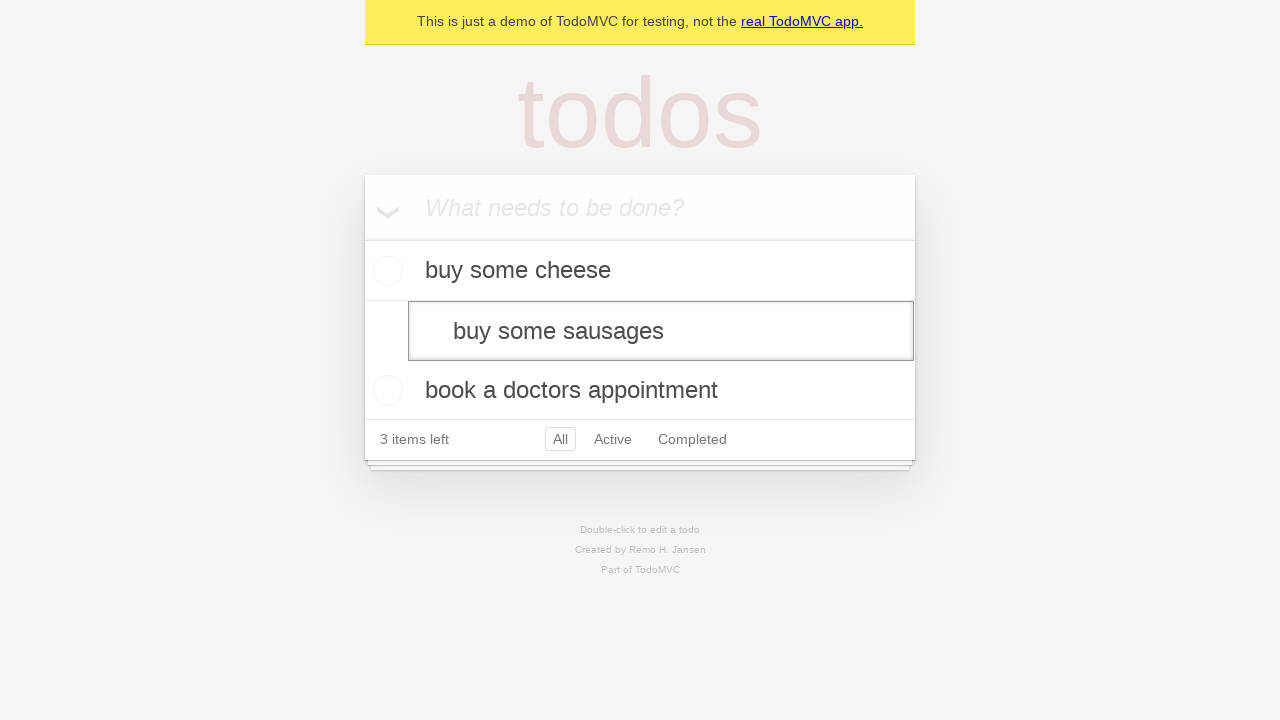

Pressed Enter to save edited todo, text should be trimmed on internal:testid=[data-testid="todo-item"s] >> nth=1 >> internal:role=textbox[nam
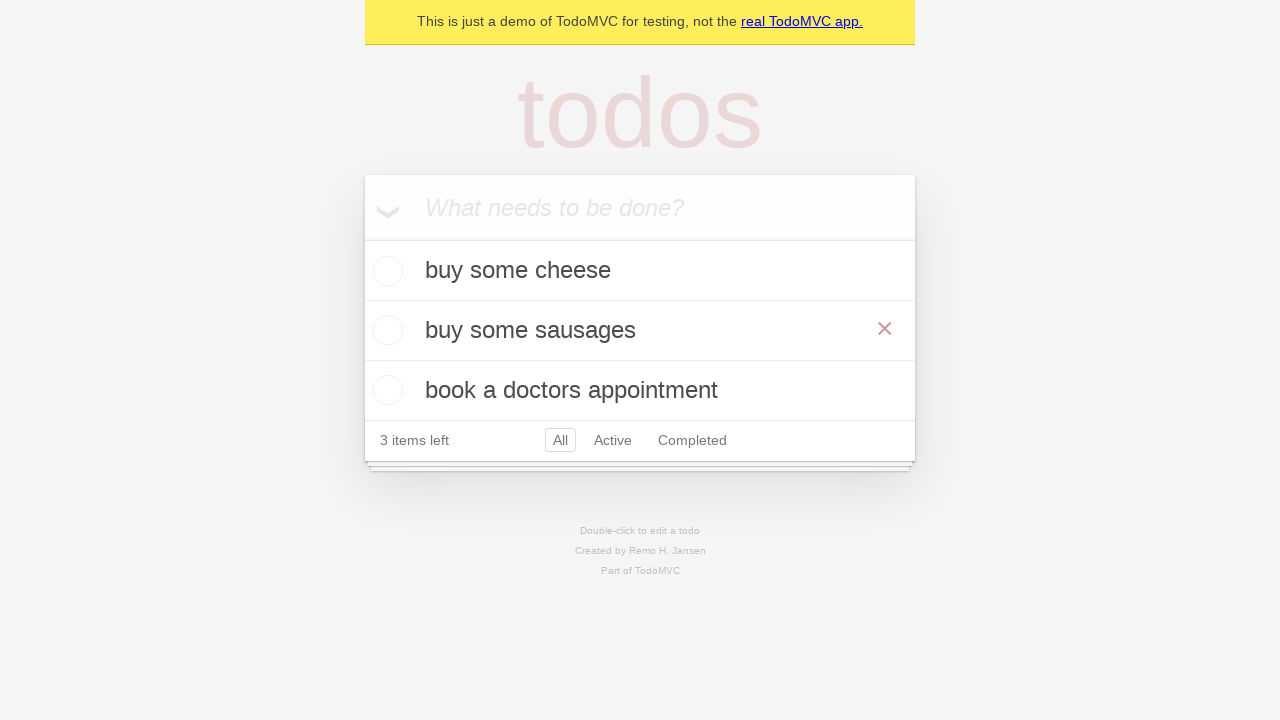

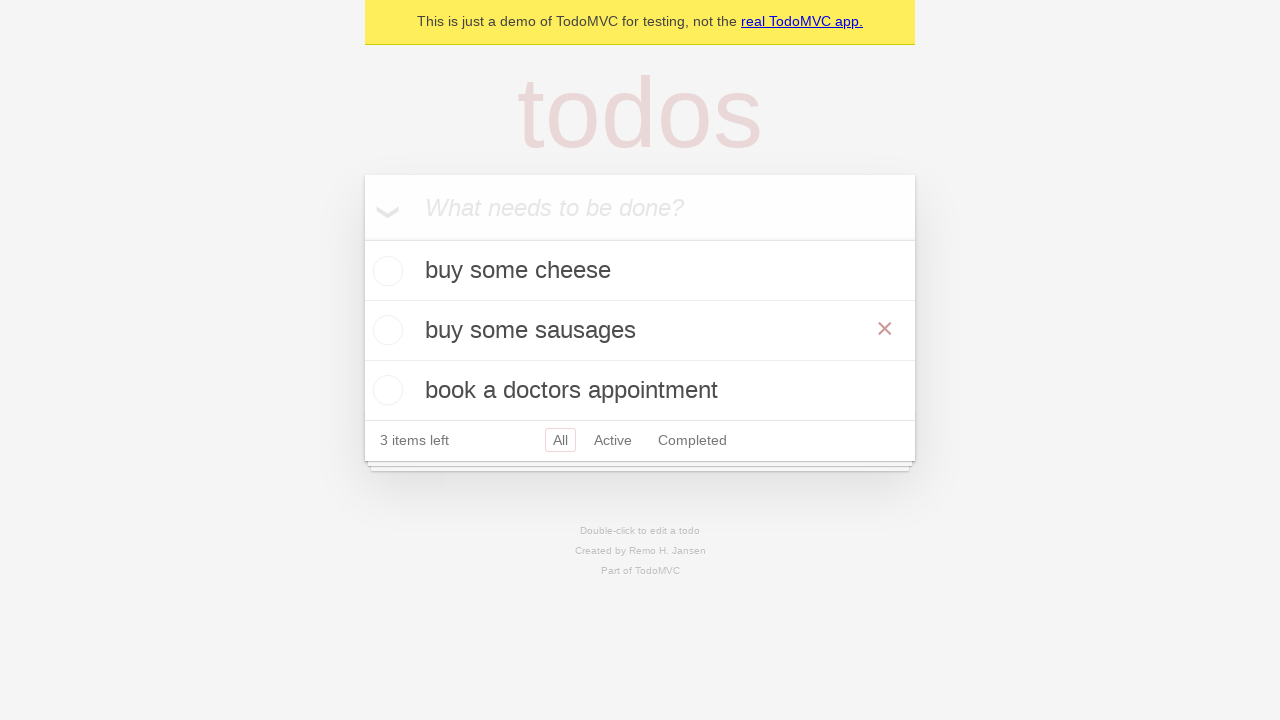